Tests form behavior after successful submission by submitting, navigating back, and checking form state.

Starting URL: https://skojarzenia.netlify.app/kontakt

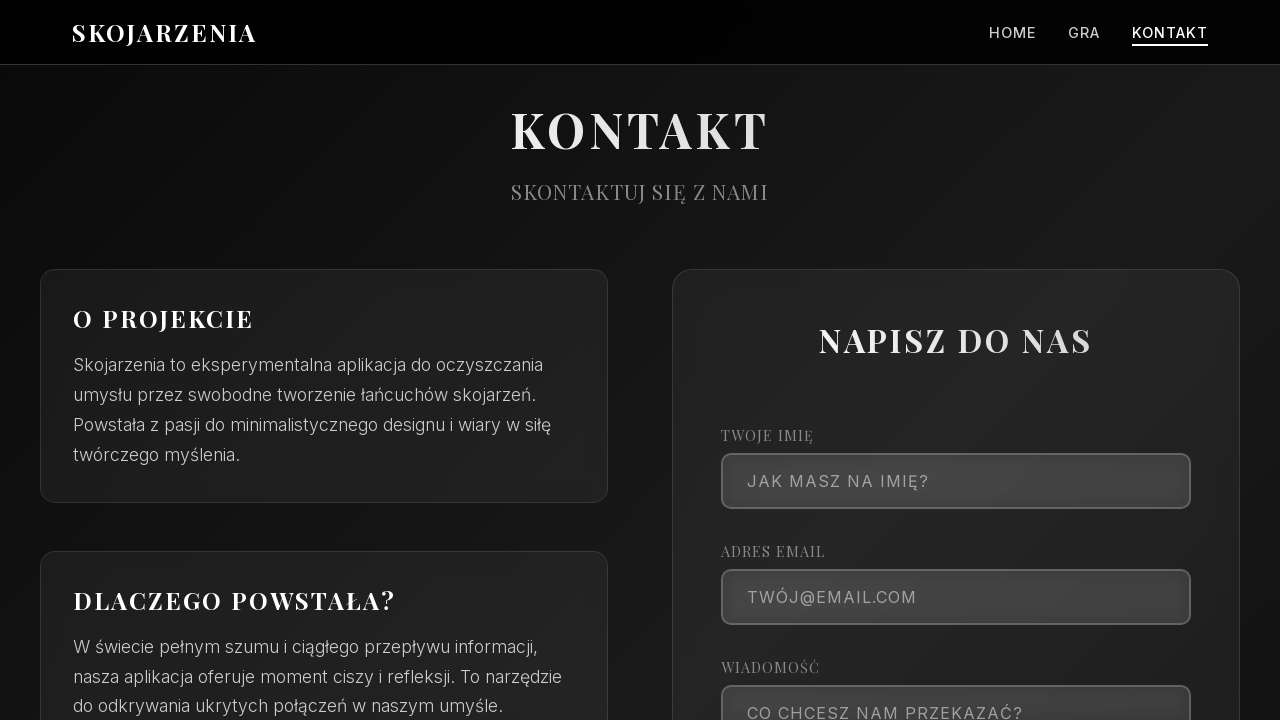

Filled name field with 'Clear Test' on .contact-form input[name="name"]
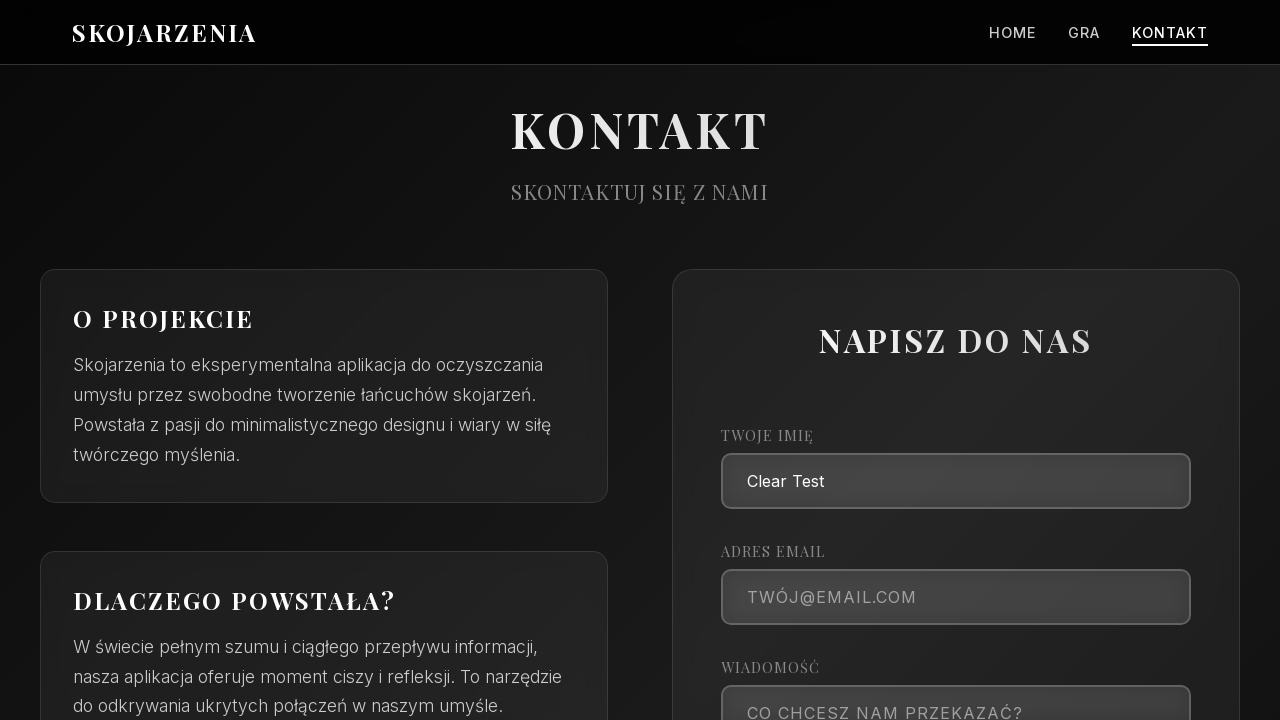

Filled email field with 'clear@test.com' on .contact-form input[name="email"]
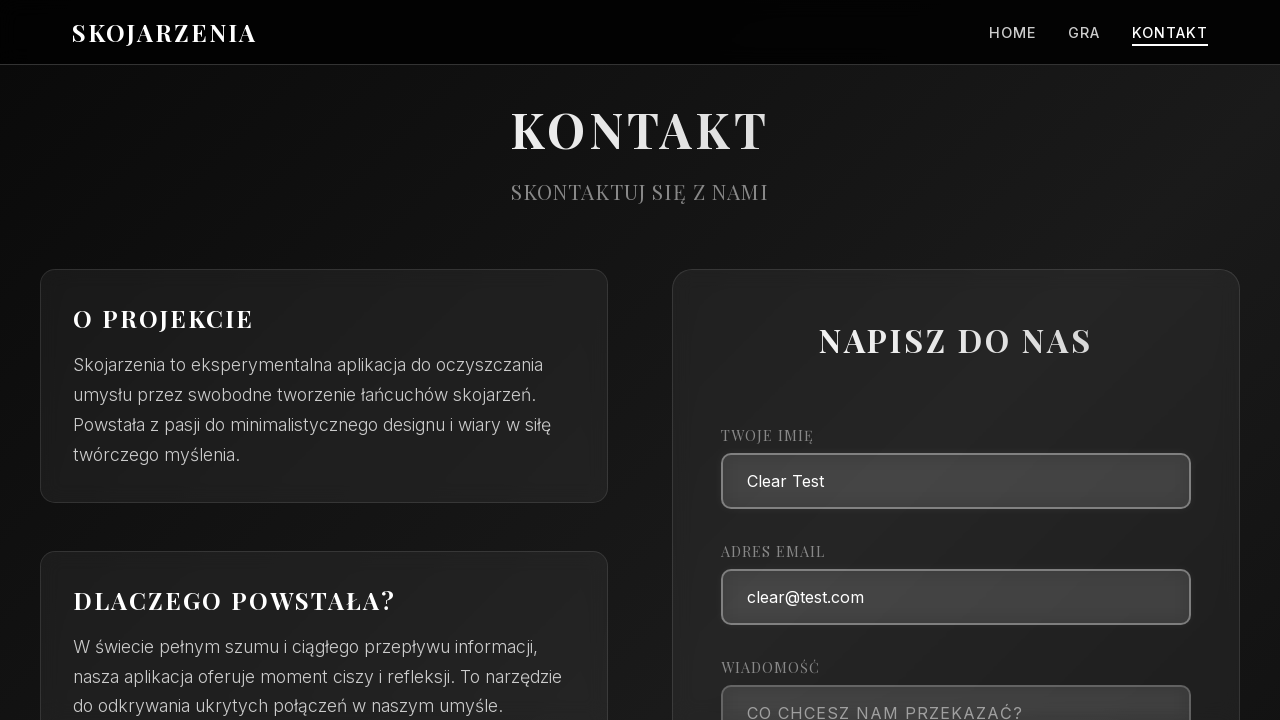

Filled message field with 'This should be cleared' on .contact-form textarea[name="message"]
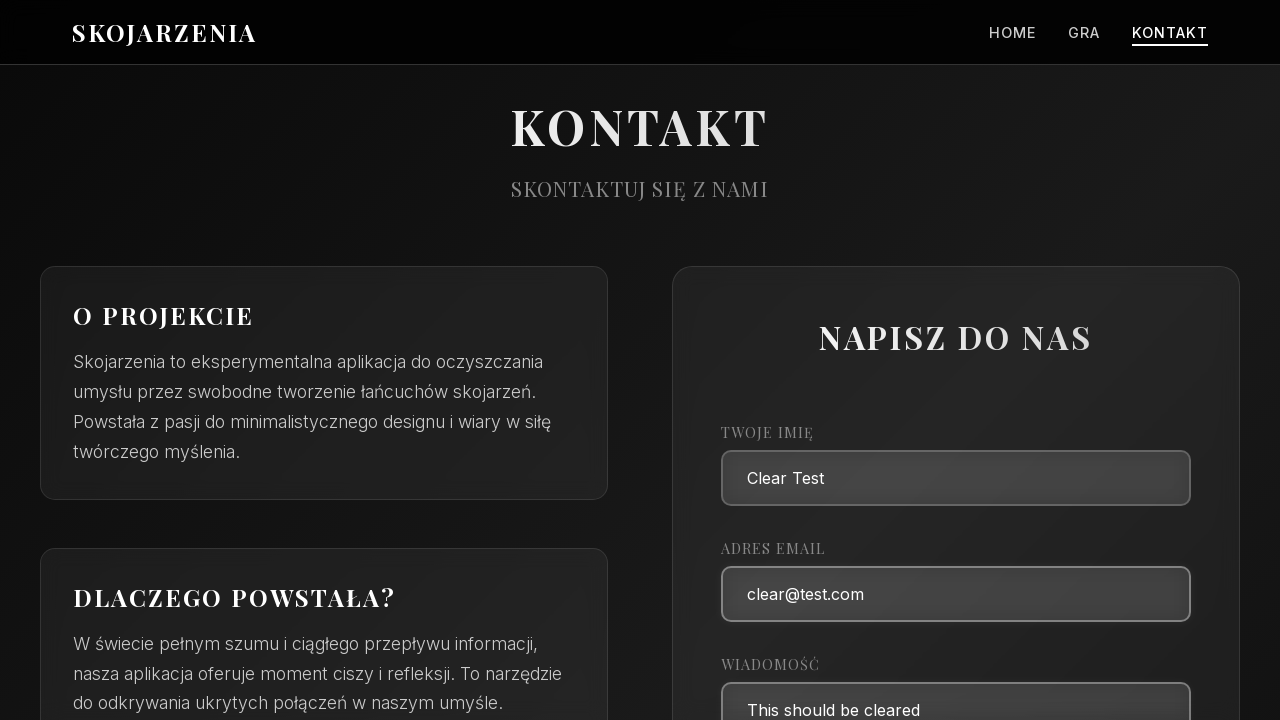

Clicked submit button to submit form at (956, 361) on .contact-form button[type="submit"]
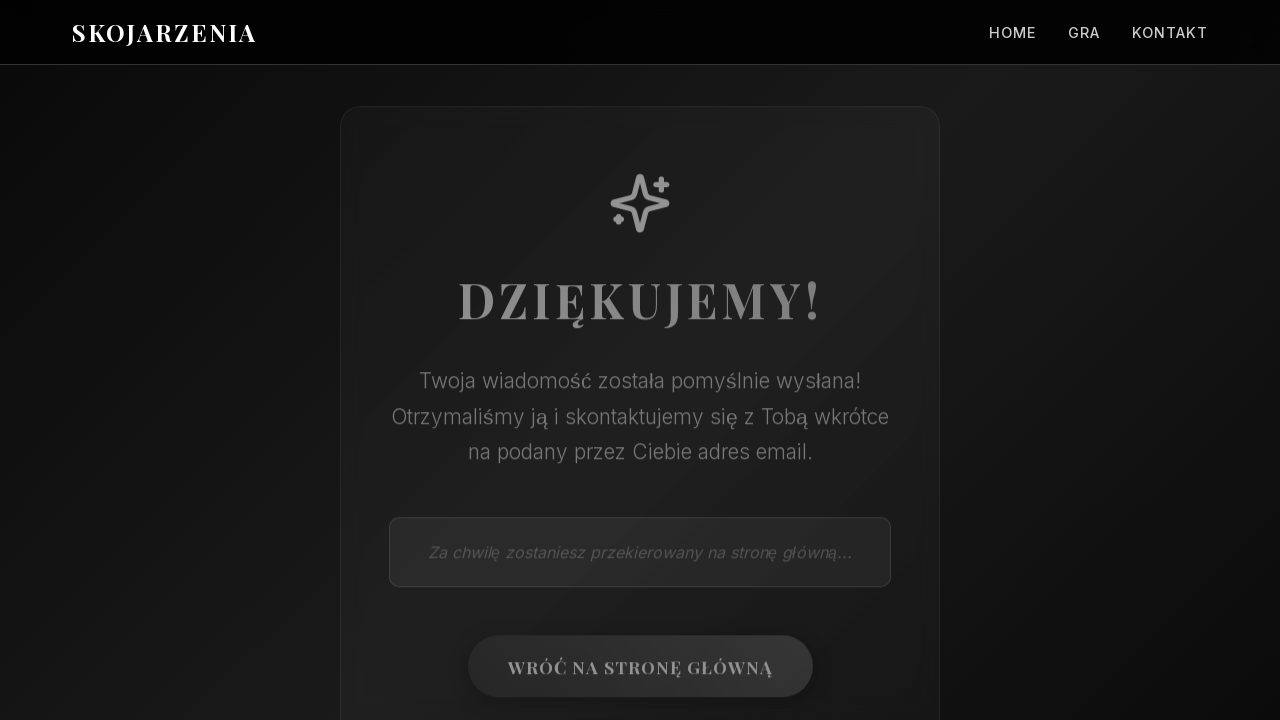

Redirected to thank you page after successful form submission
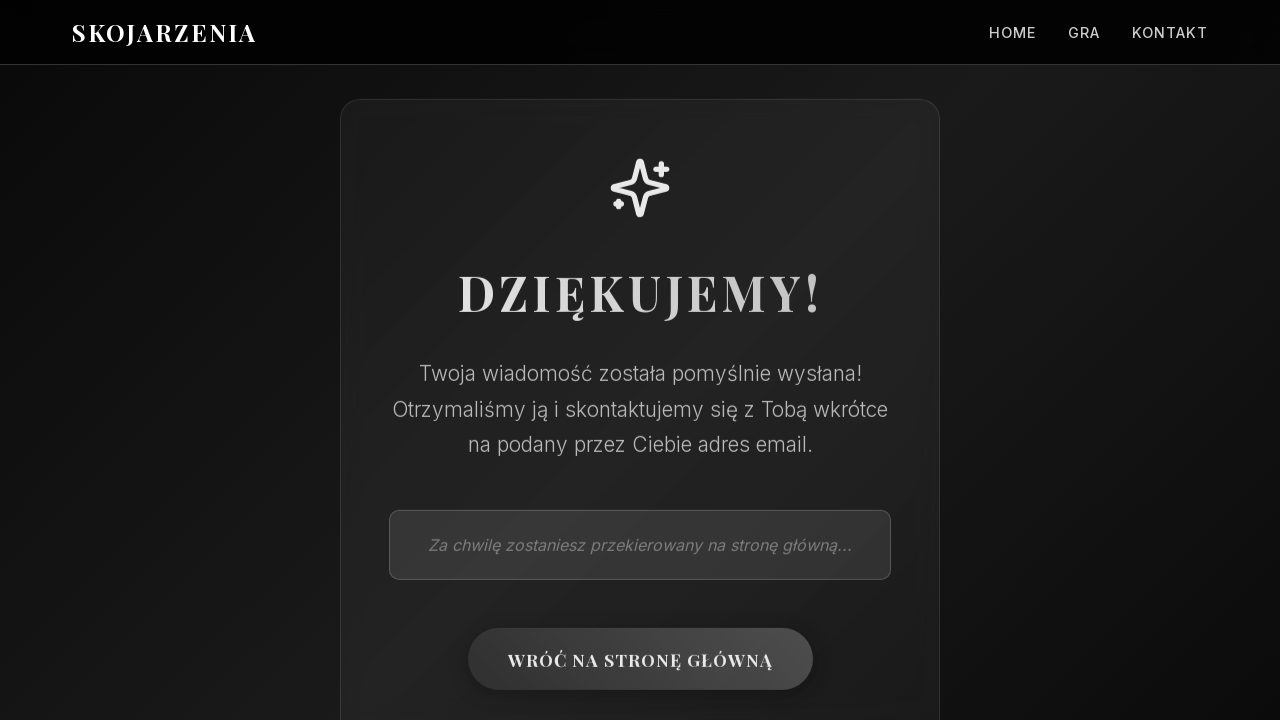

Verified thank you heading 'DZIĘKUJEMY!' is displayed
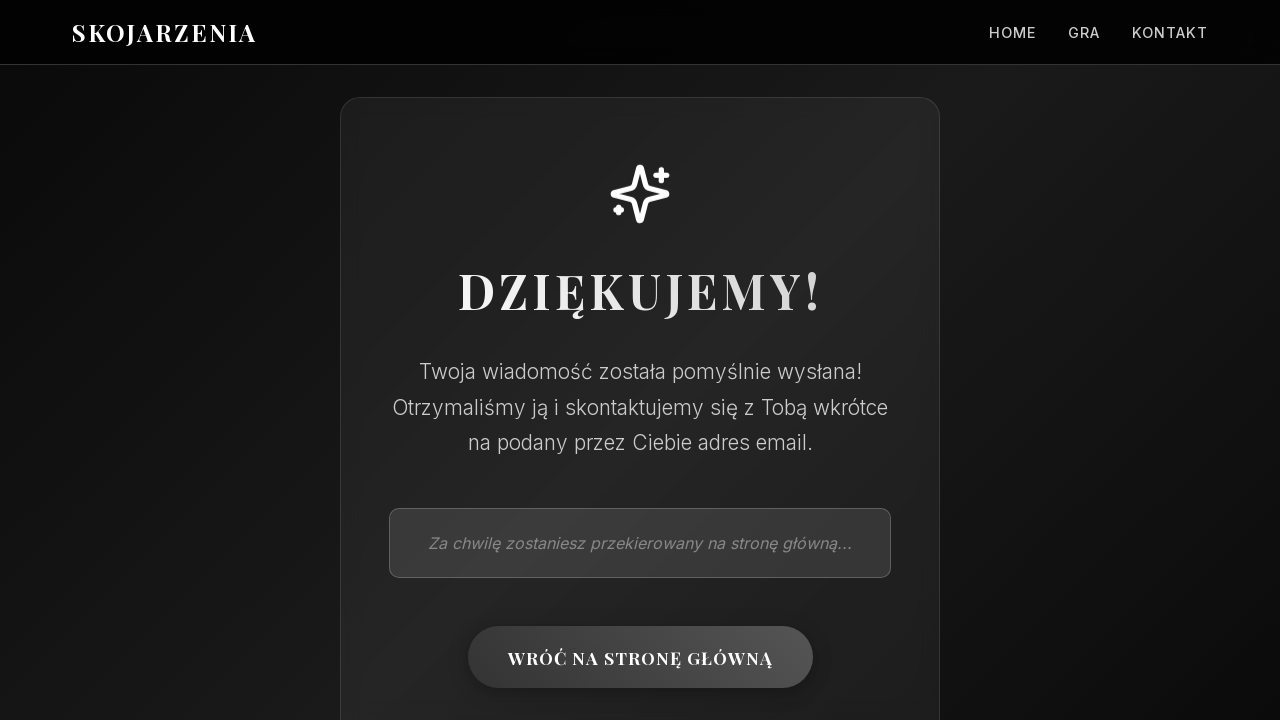

Navigated back to contact form page
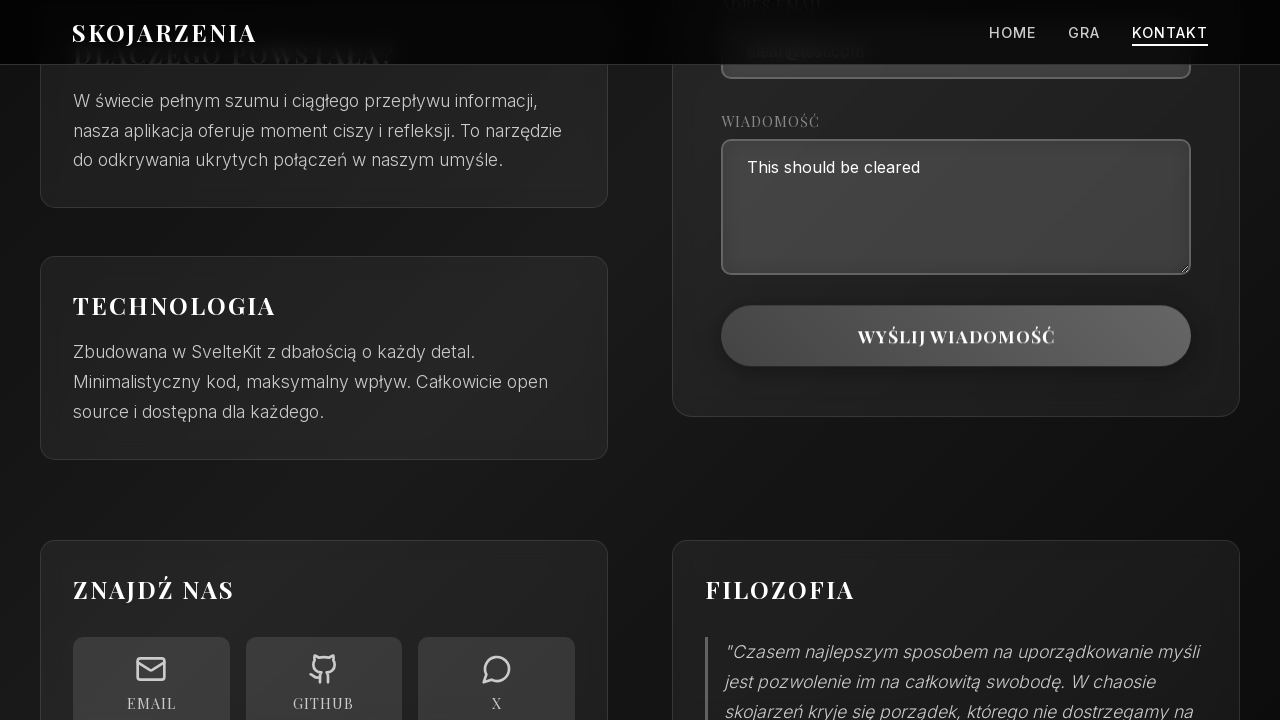

Verified form fields are present and cleared after navigation back
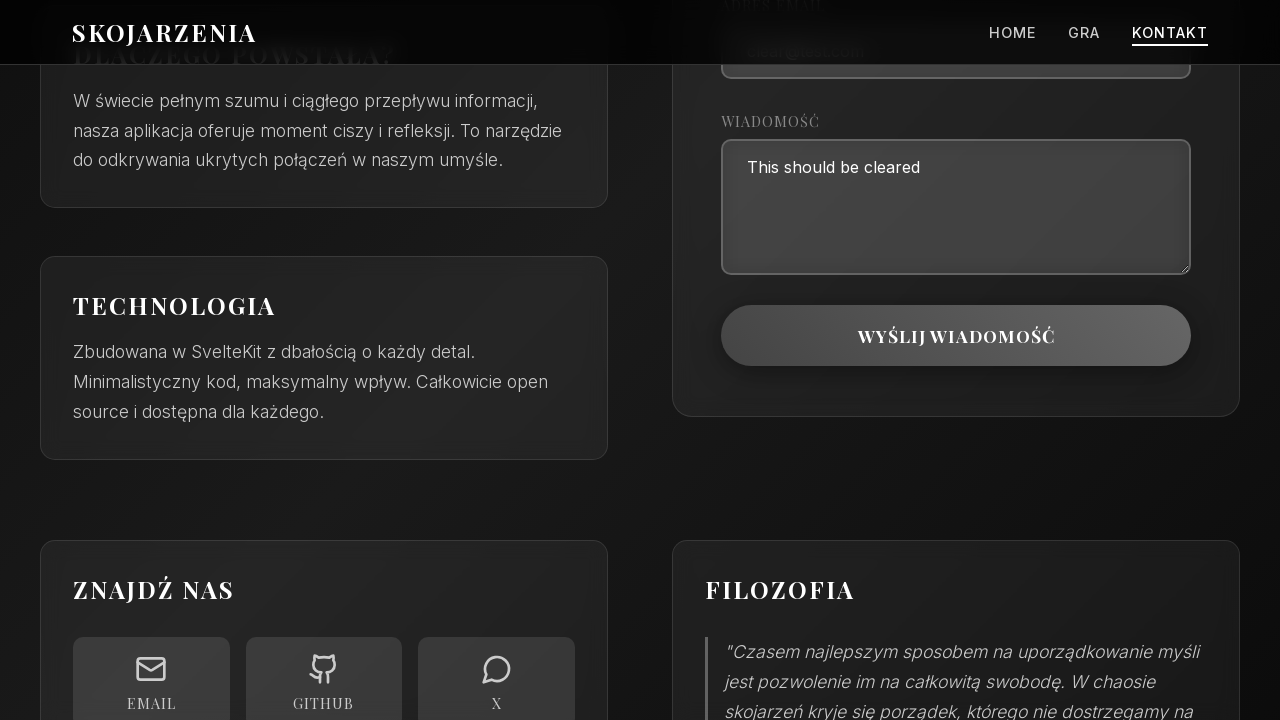

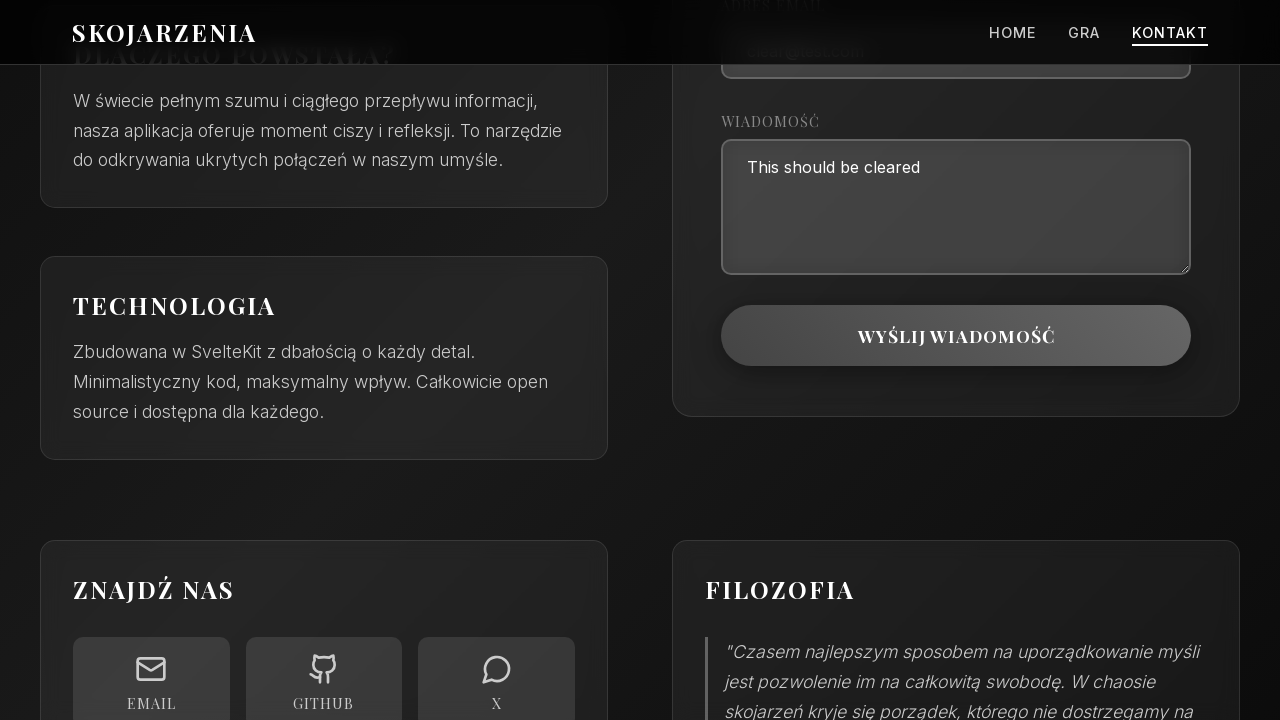